Tests accepting a confirm dialog and verifying the result message

Starting URL: https://demoqa.com/alerts

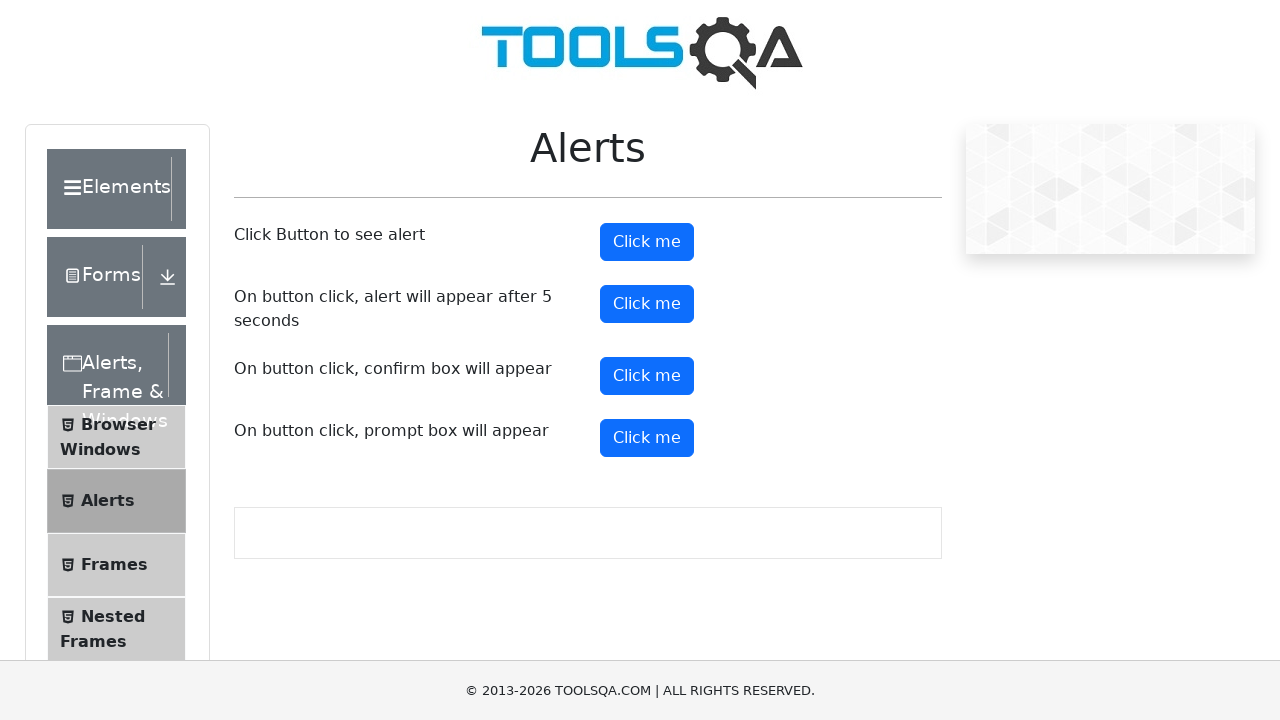

Set up dialog handler to accept confirm dialog
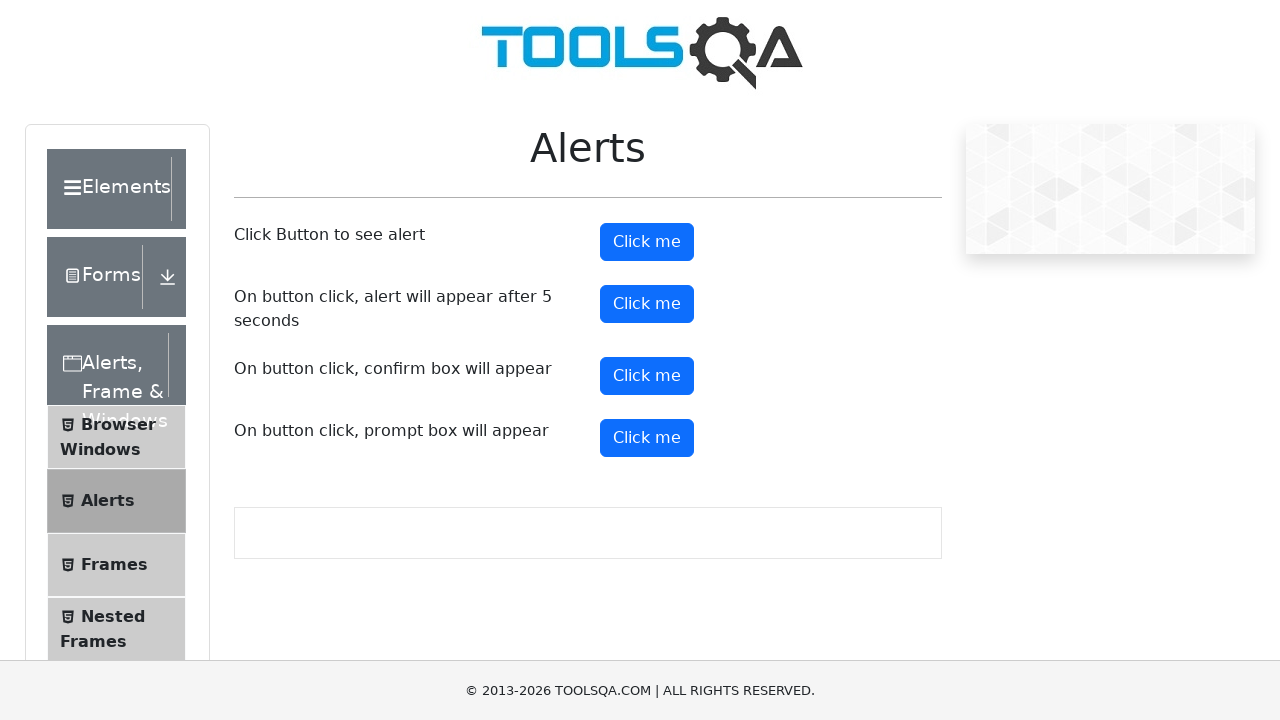

Scrolled confirm button into view
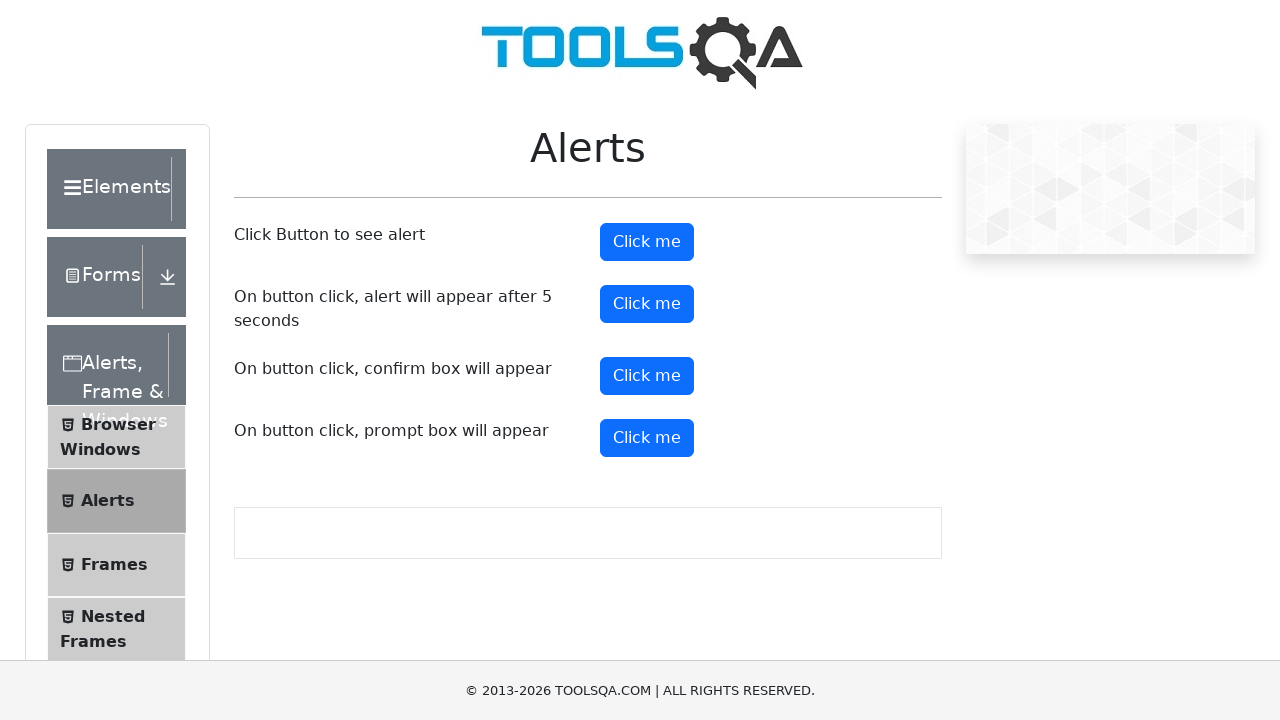

Clicked confirm button to trigger confirm dialog at (647, 376) on #confirmButton
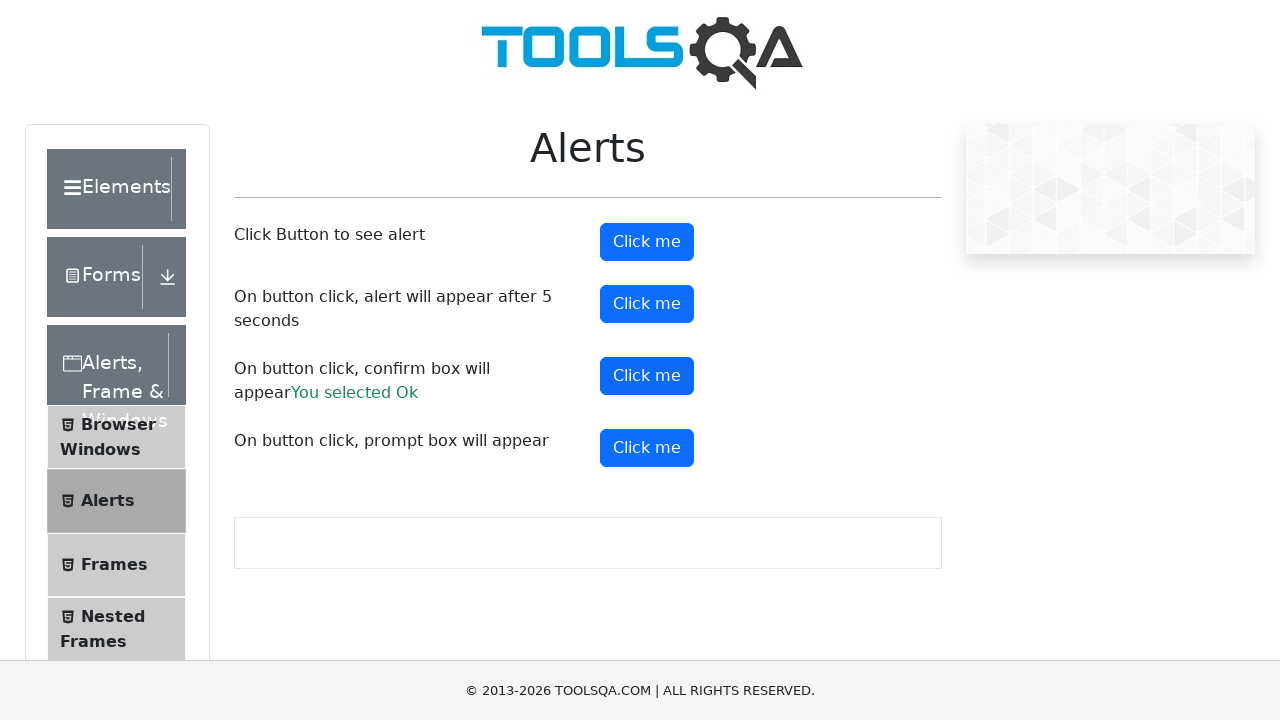

Confirm dialog accepted and result message displayed
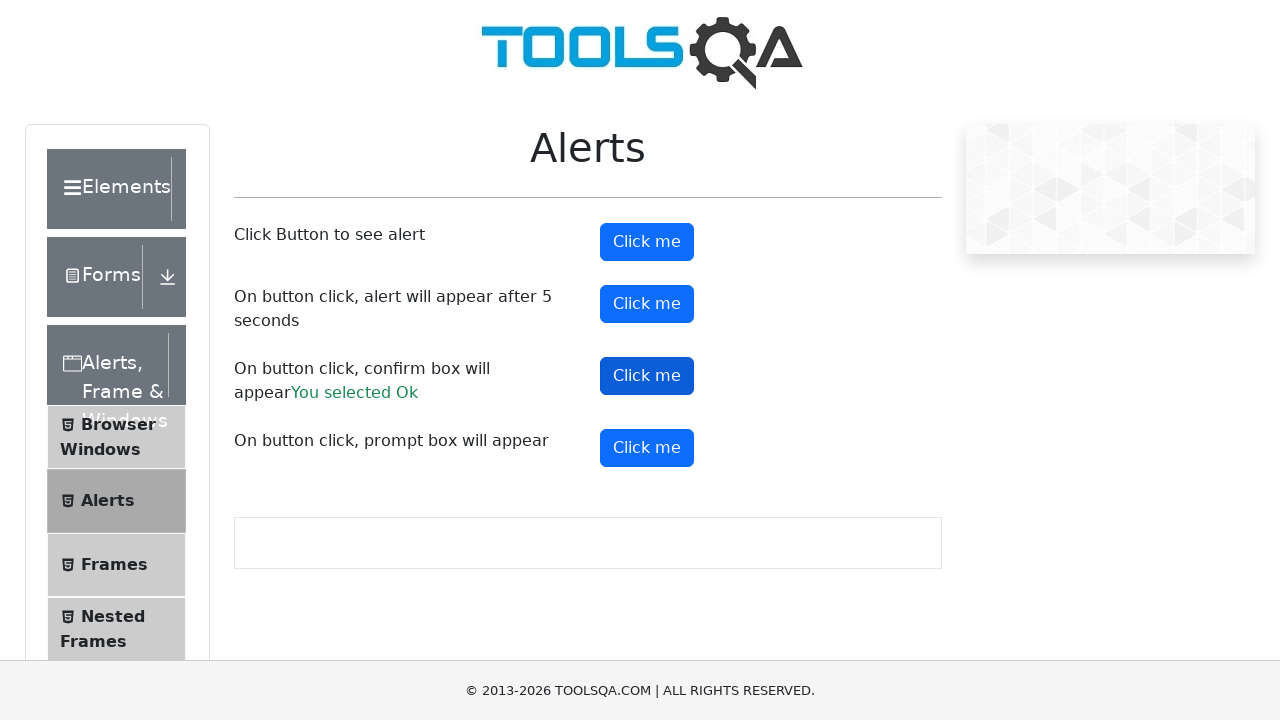

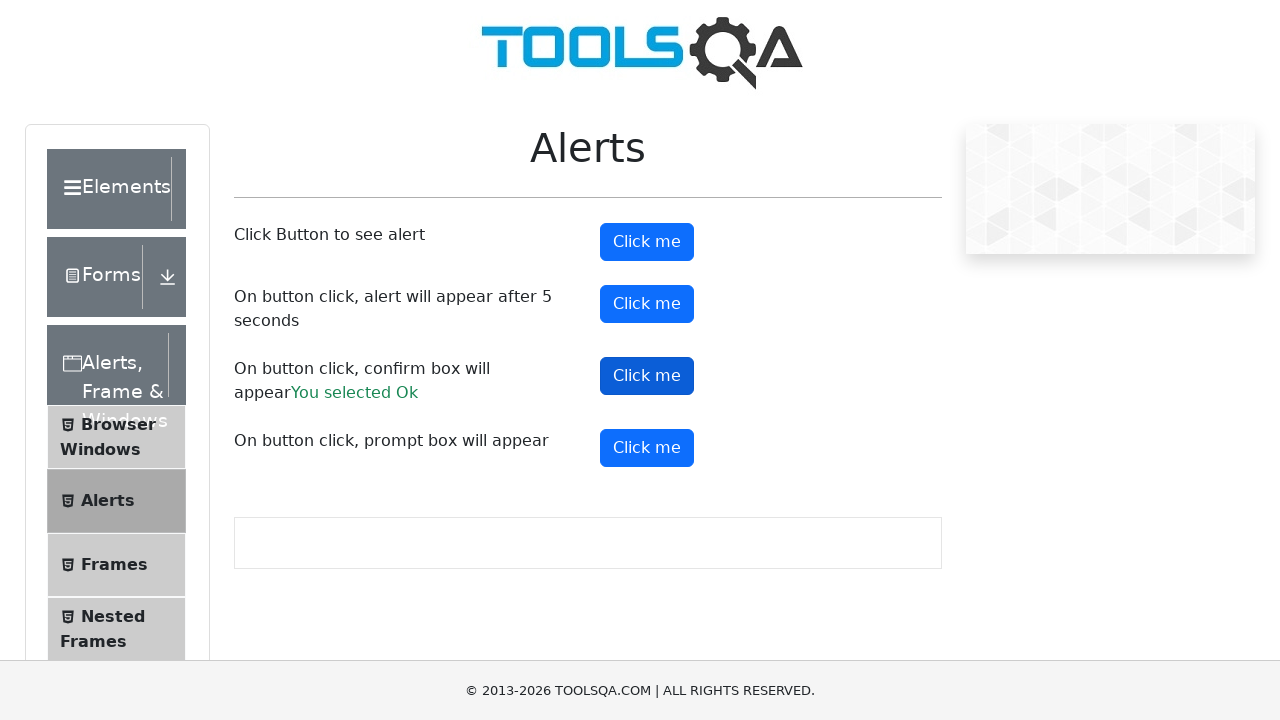